Navigates to YouTube TV interface (designed for smart TVs) and attempts to enter fullscreen mode using JavaScript.

Starting URL: https://youtube.com/tv

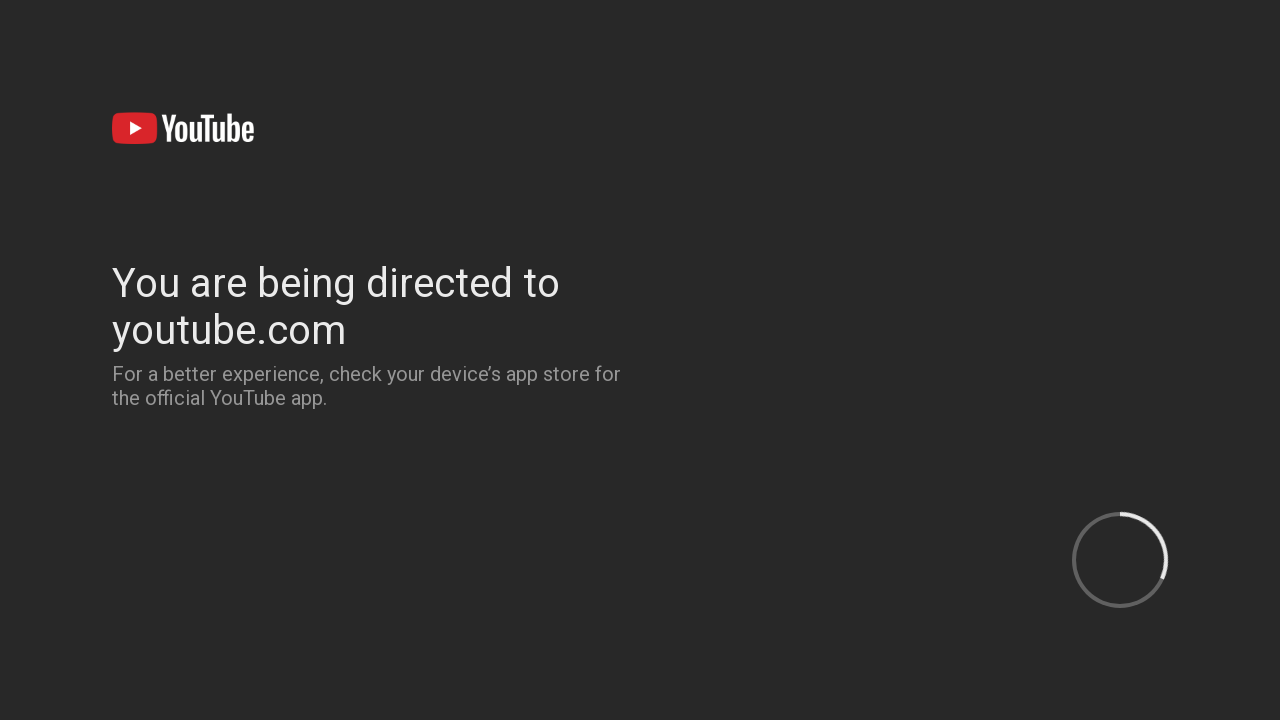

Navigated to YouTube TV interface at https://youtube.com/tv
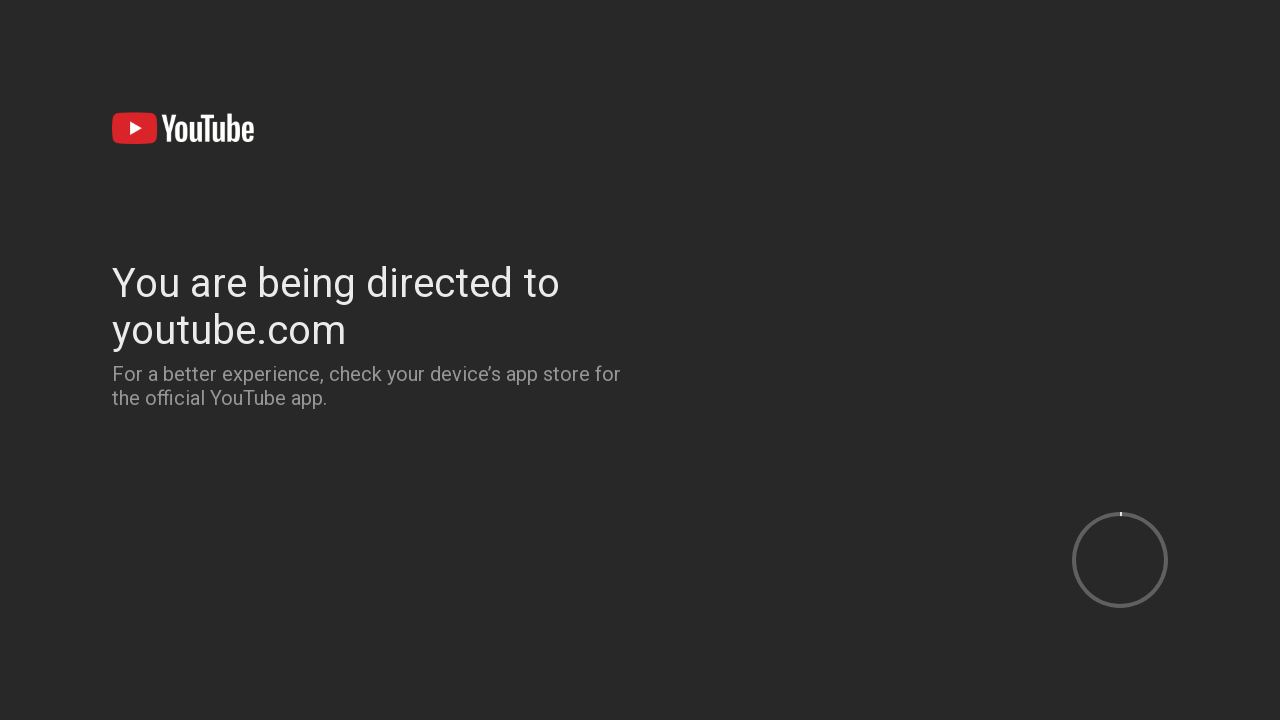

Executed JavaScript to request fullscreen mode
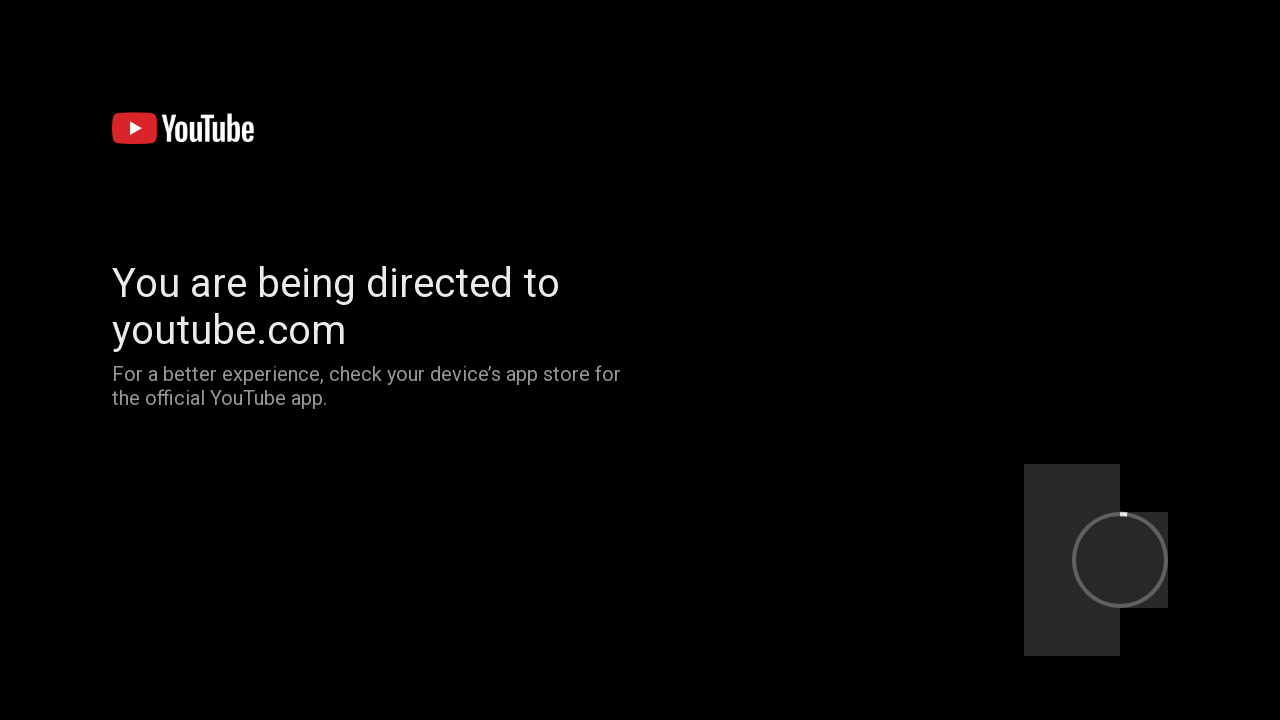

Waited for page to reach networkidle state
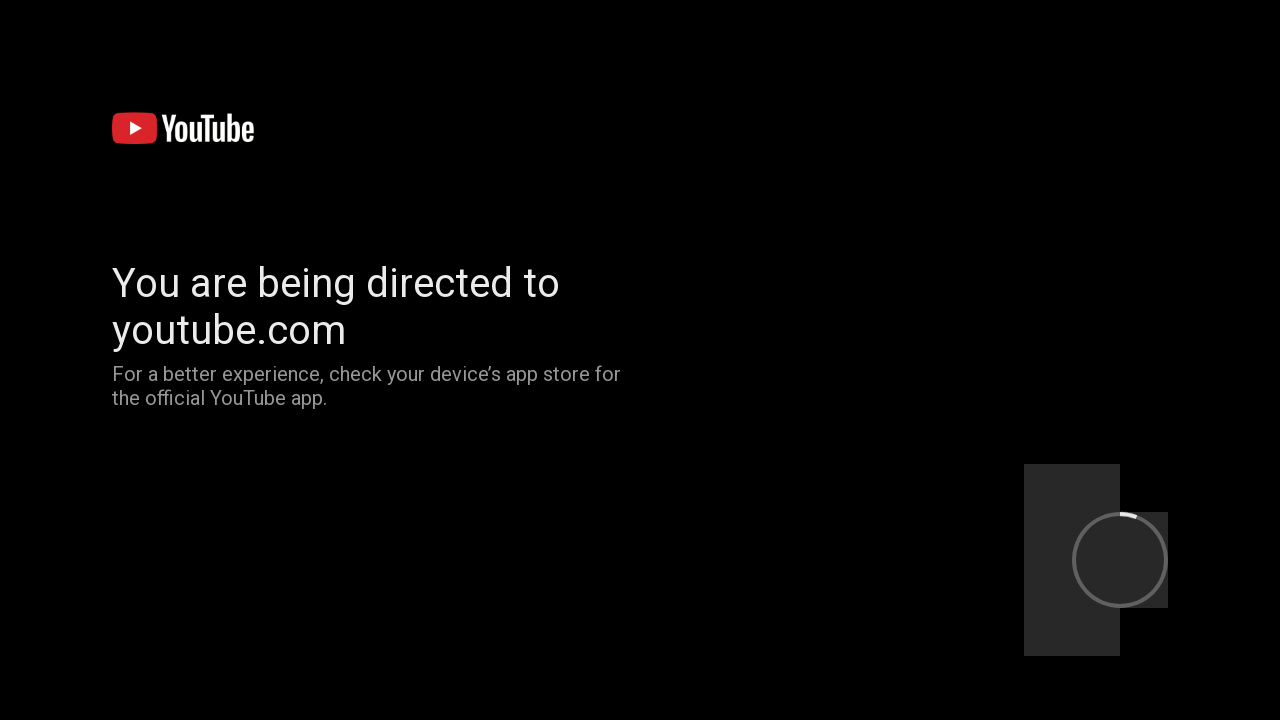

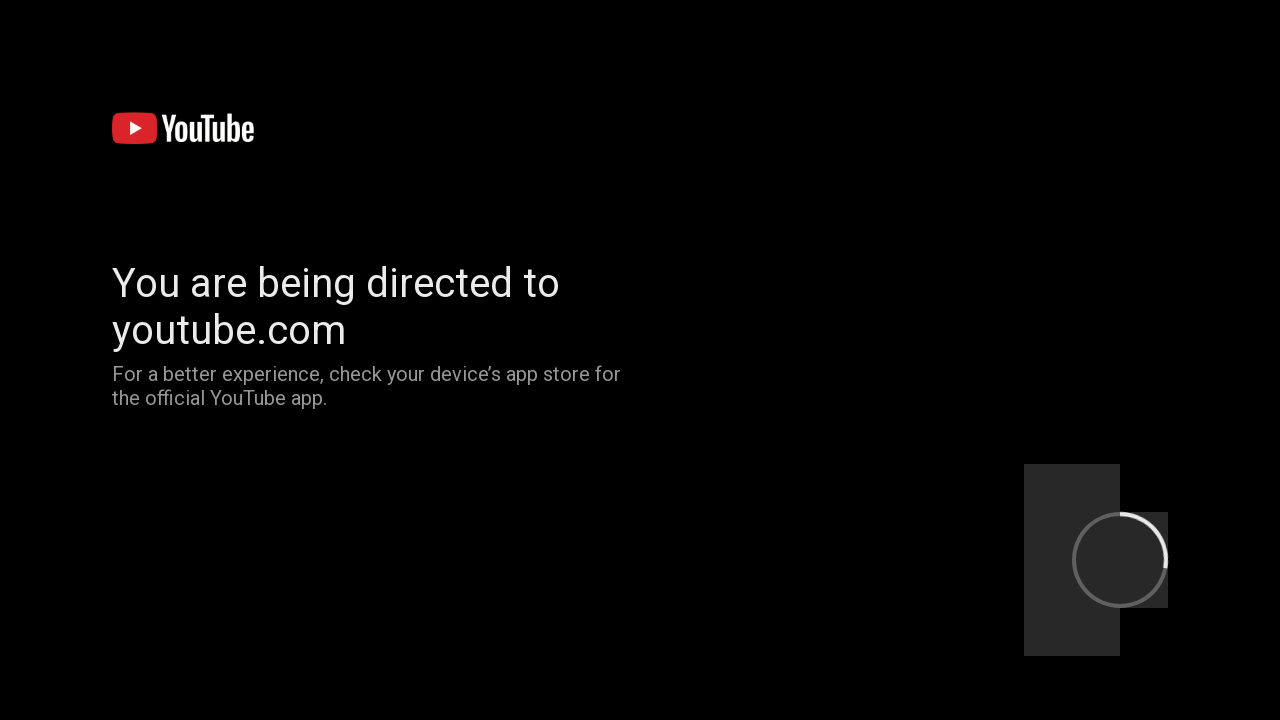